Tests calculator subtraction operation by entering two decimal numbers (3.5 and 1.2), selecting subtract operation, and verifying the result is 2.3

Starting URL: https://calculatorhtml.onrender.com/

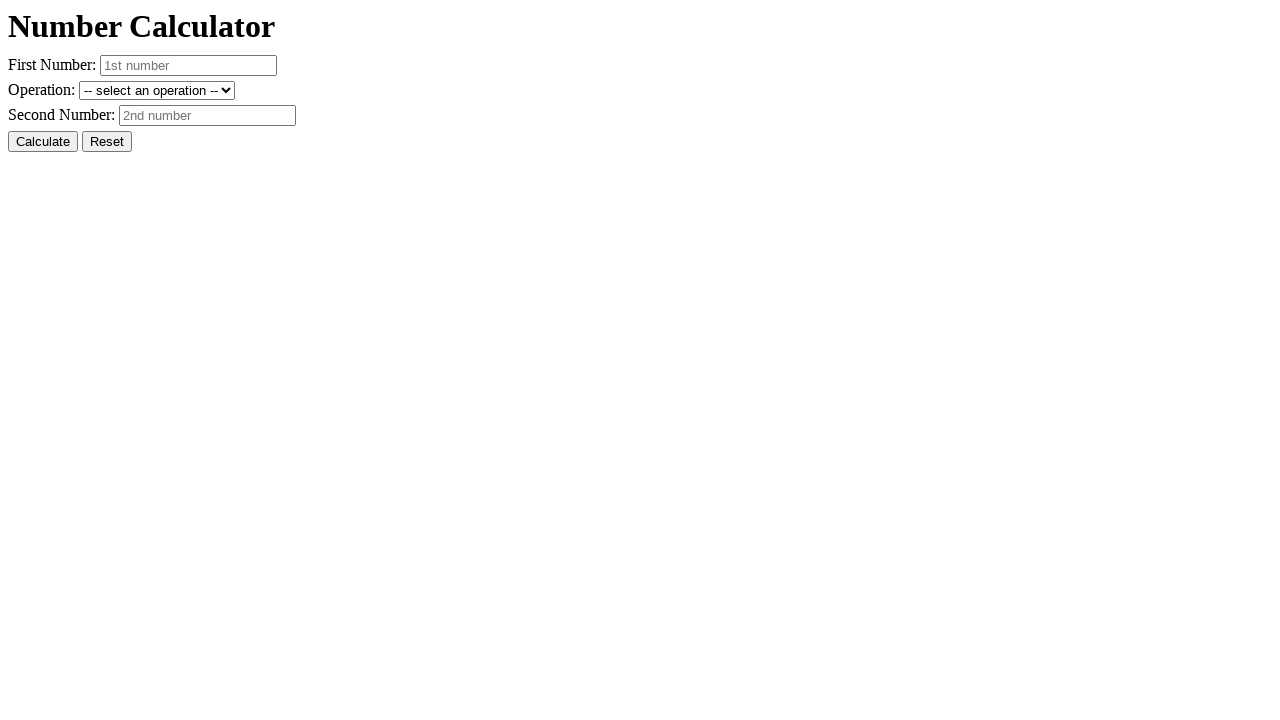

Clicked reset button to clear previous values at (107, 142) on #resetButton
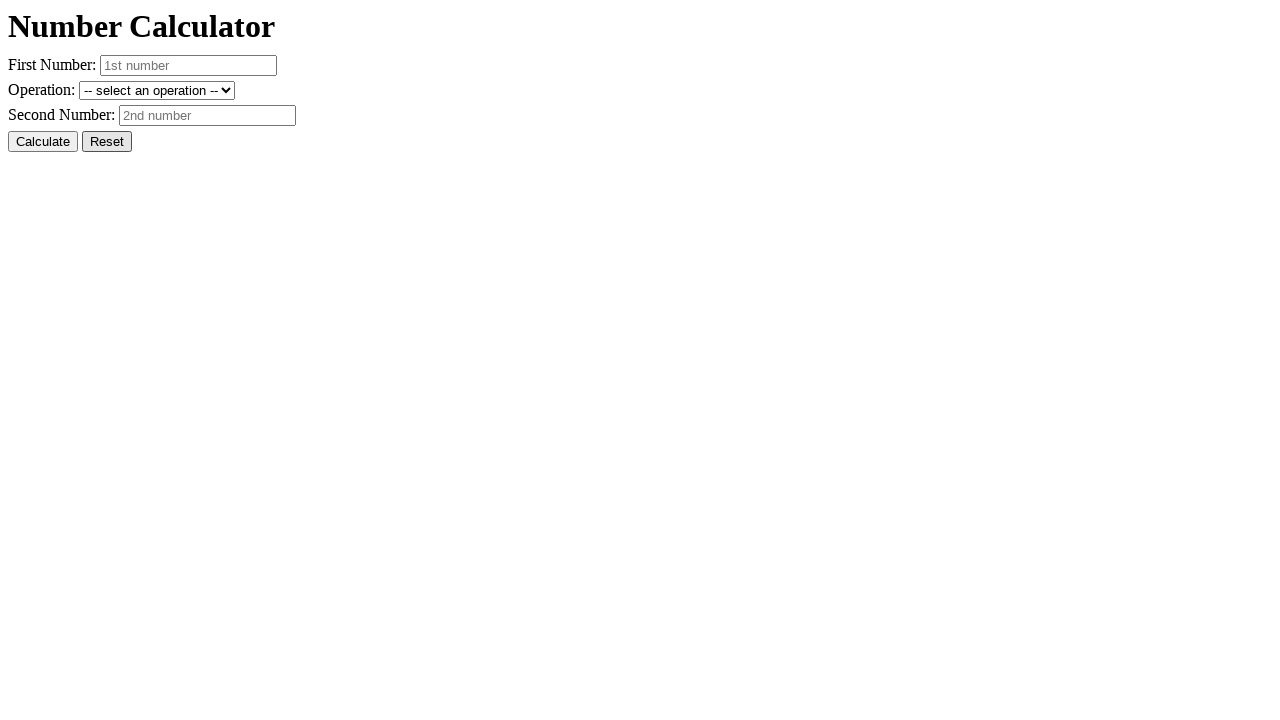

Entered first number 3.5 on #number1
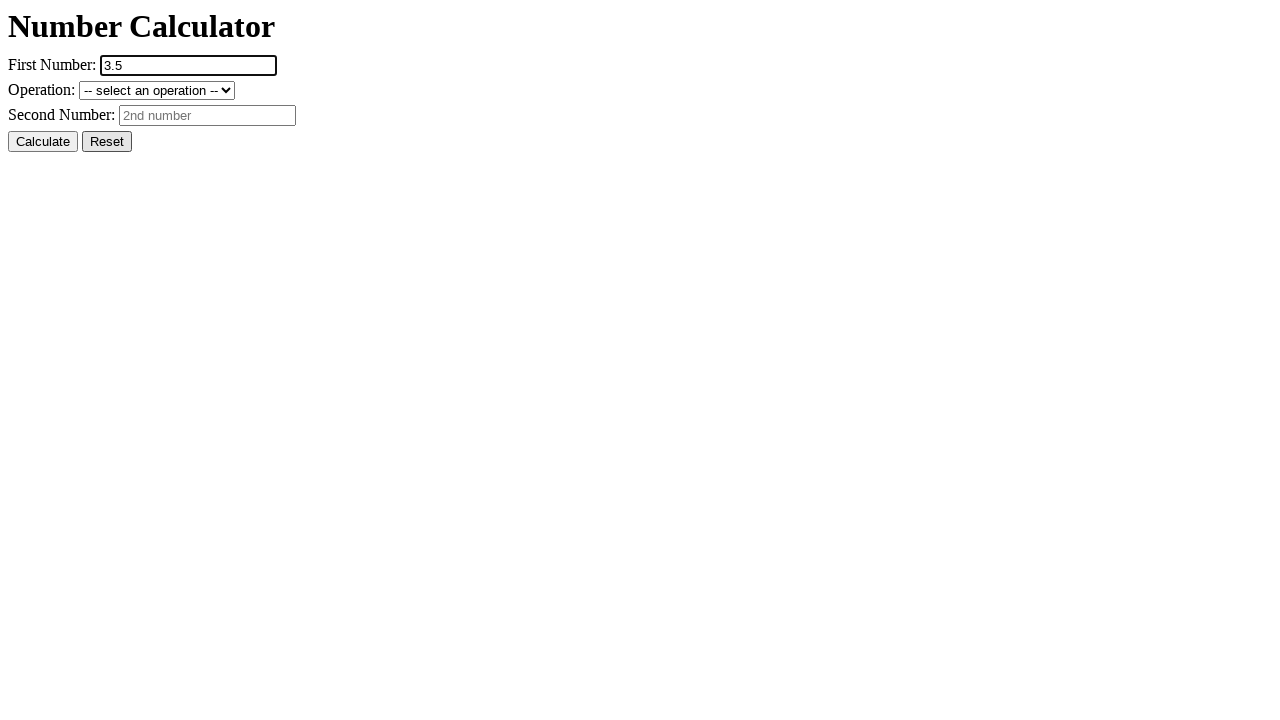

Entered second number 1.2 on #number2
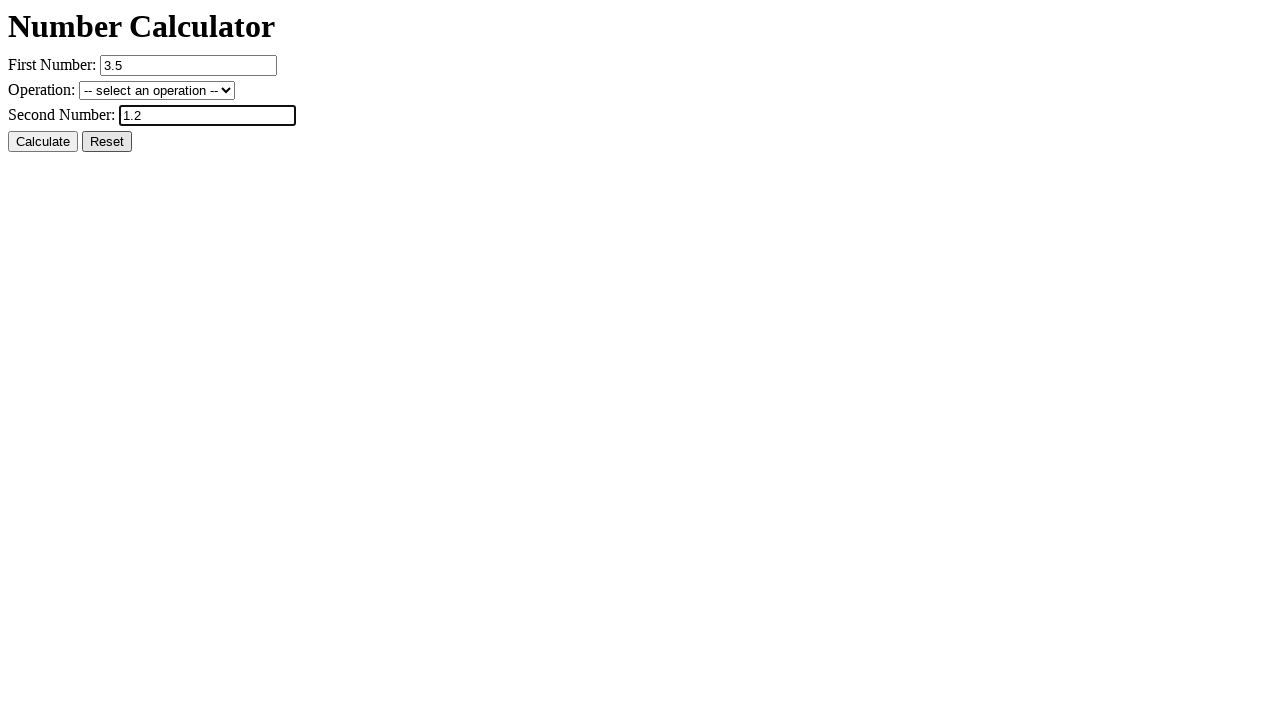

Selected subtraction operation on #operation
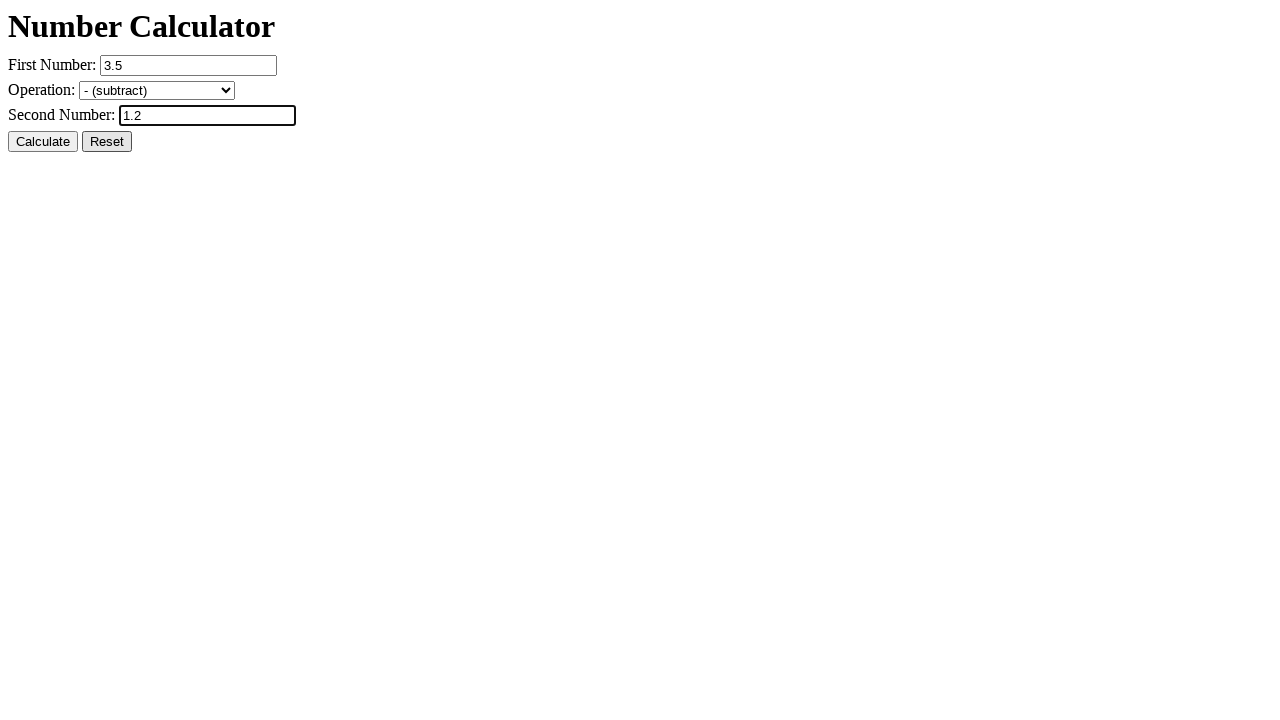

Clicked calculate button to perform subtraction at (43, 142) on #calcButton
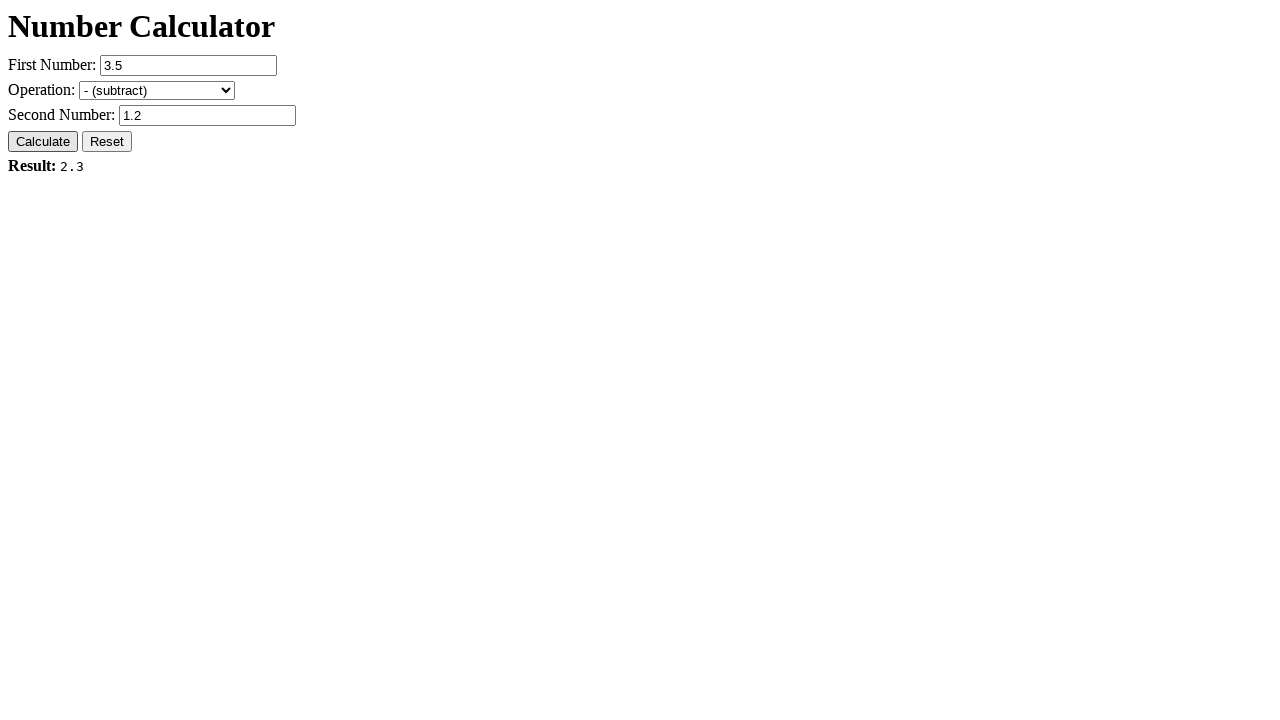

Result element is visible, subtraction result should be 2.3
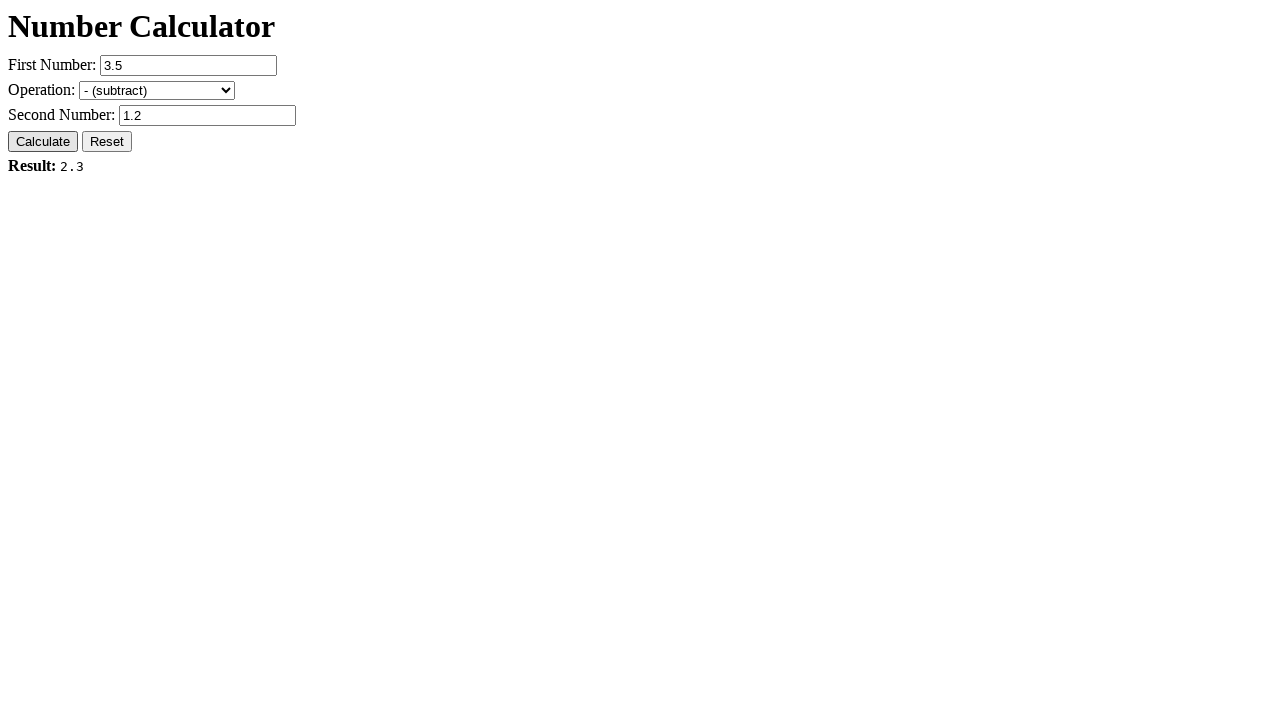

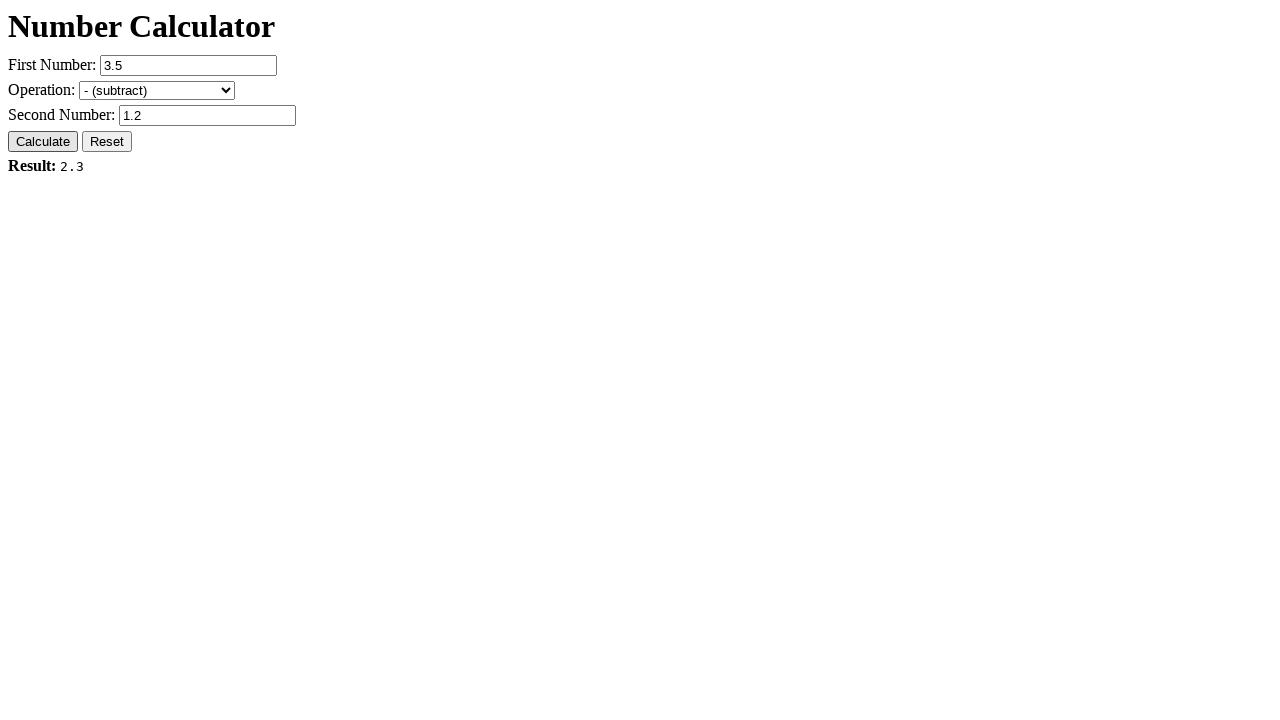